Tests dynamic loading functionality by clicking a start button, waiting for a finish message to appear, and verifying the text displays "Hello World!"

Starting URL: http://the-internet.herokuapp.com/dynamic_loading/2

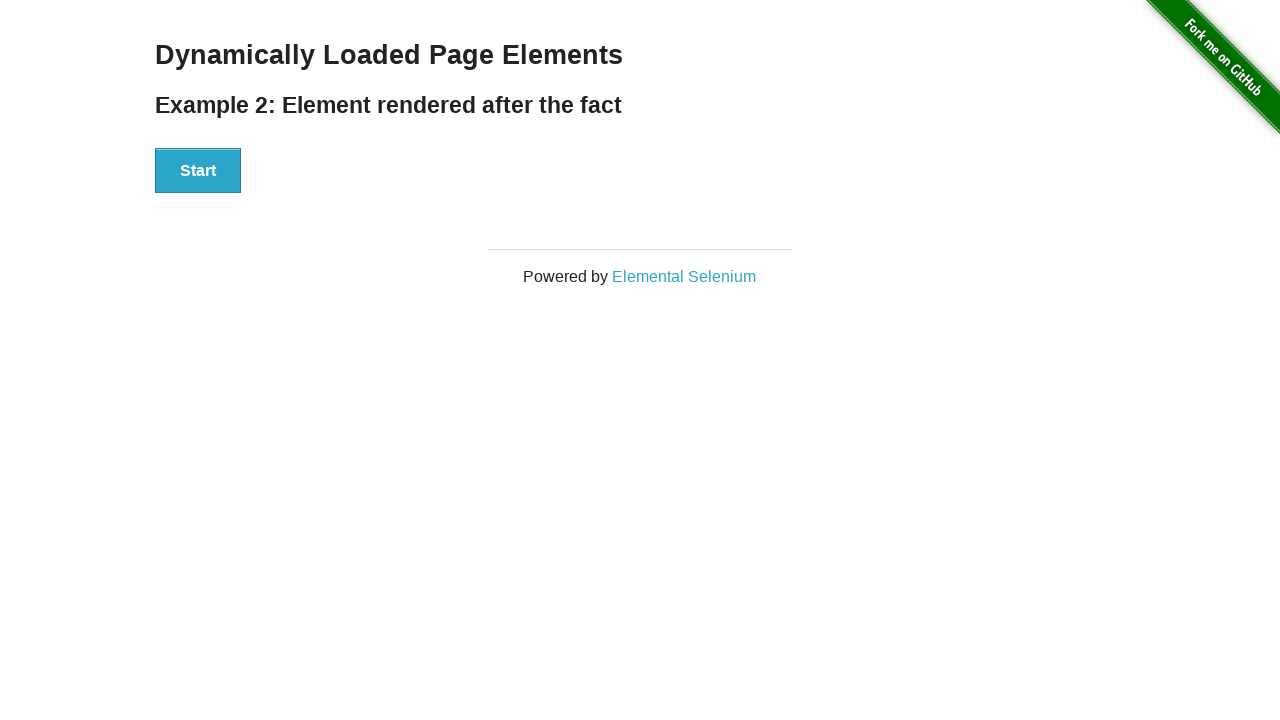

Clicked start button to trigger dynamic loading at (198, 171) on #start button
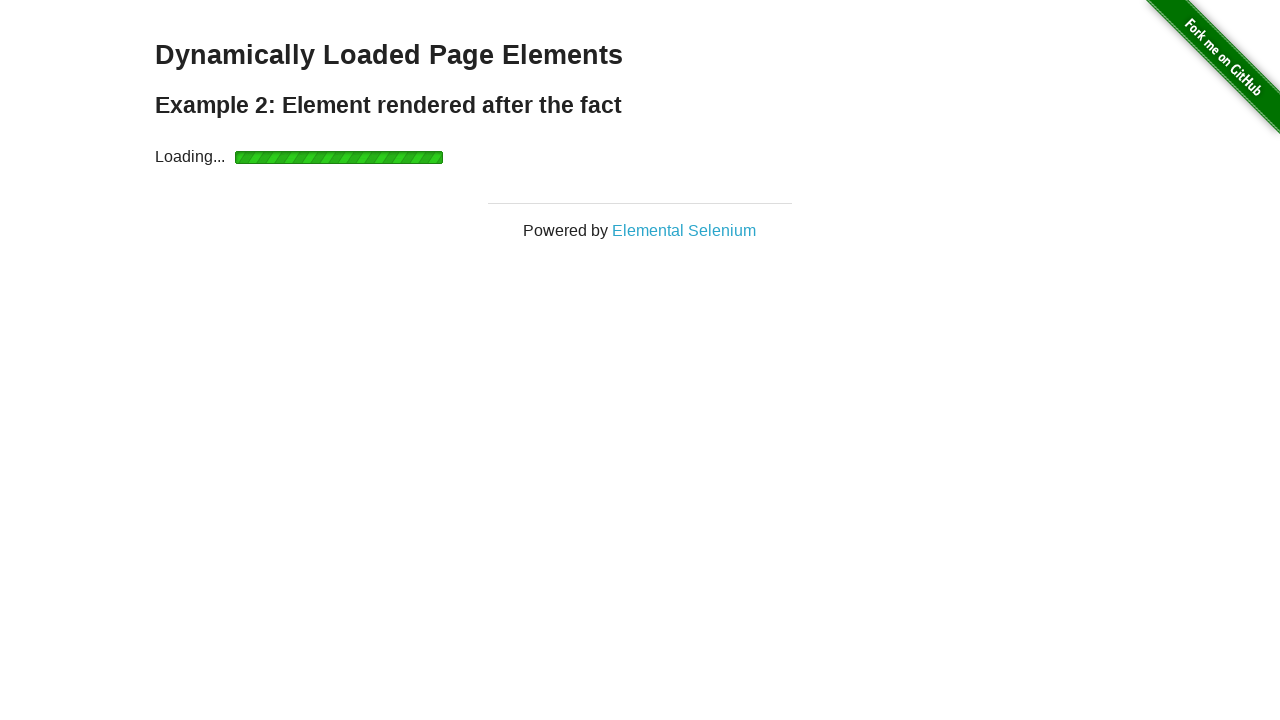

Finish message appeared on page
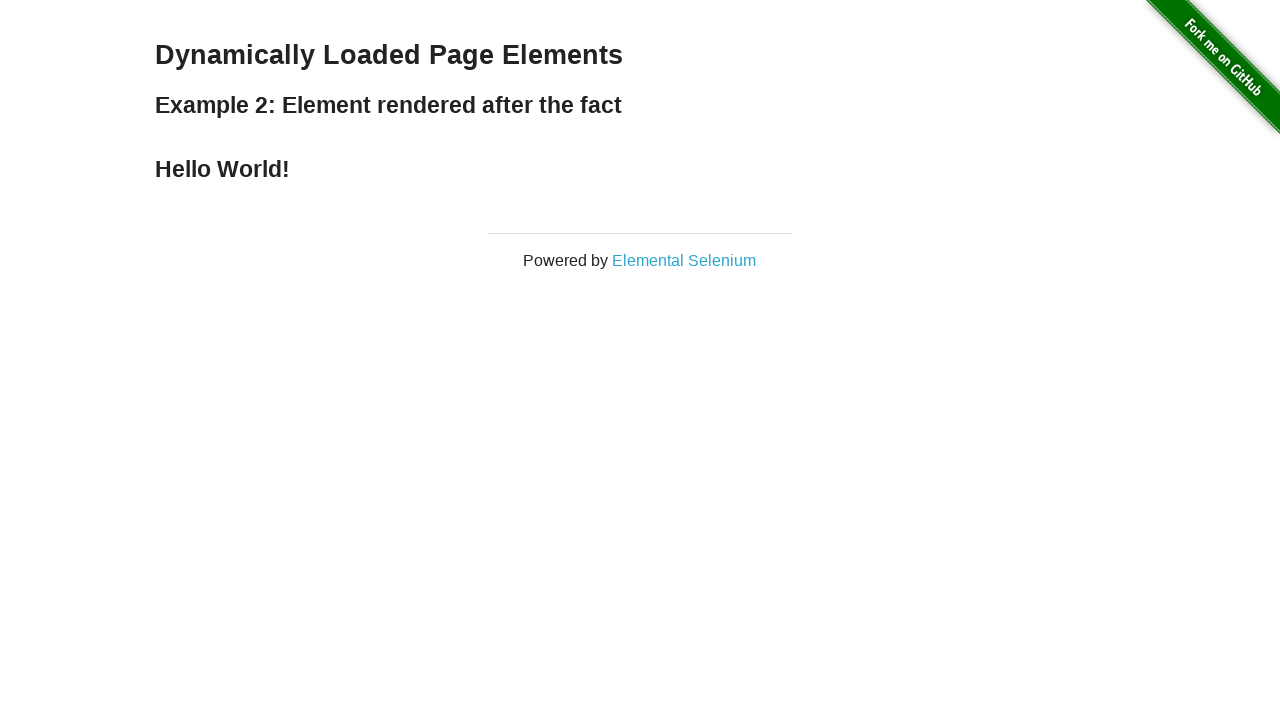

Retrieved finish text content
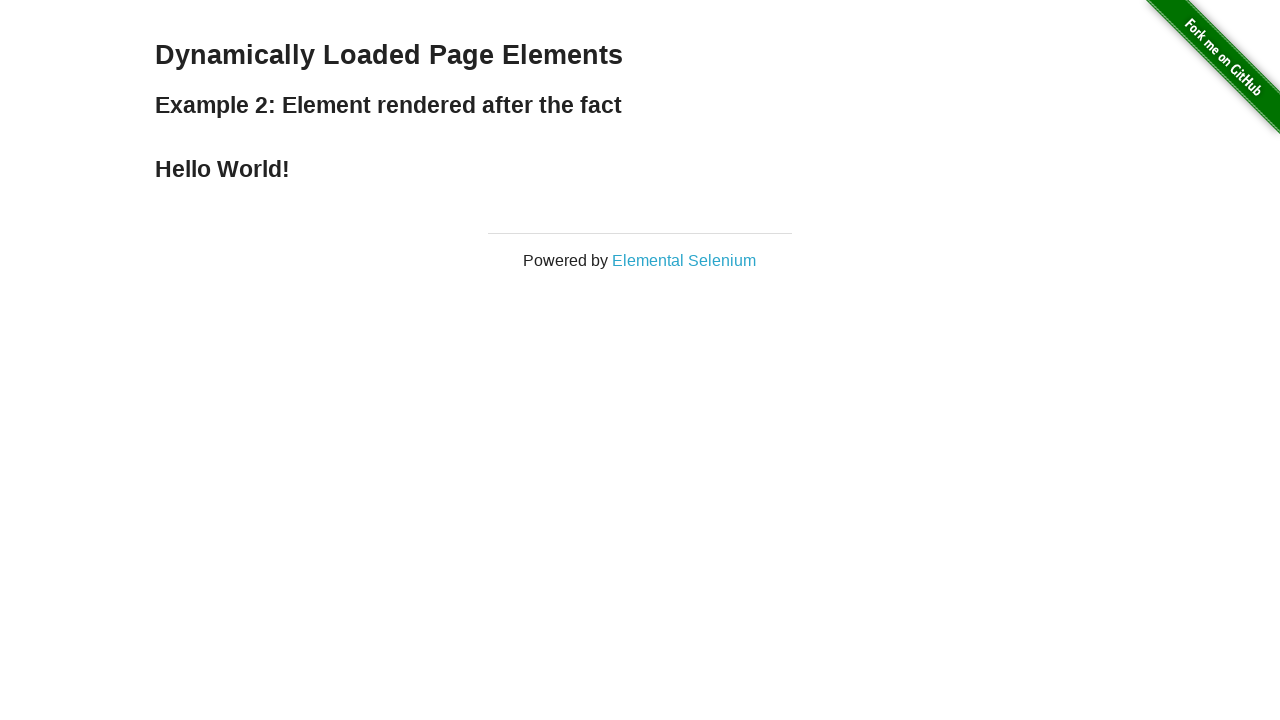

Verified finish text displays 'Hello World!'
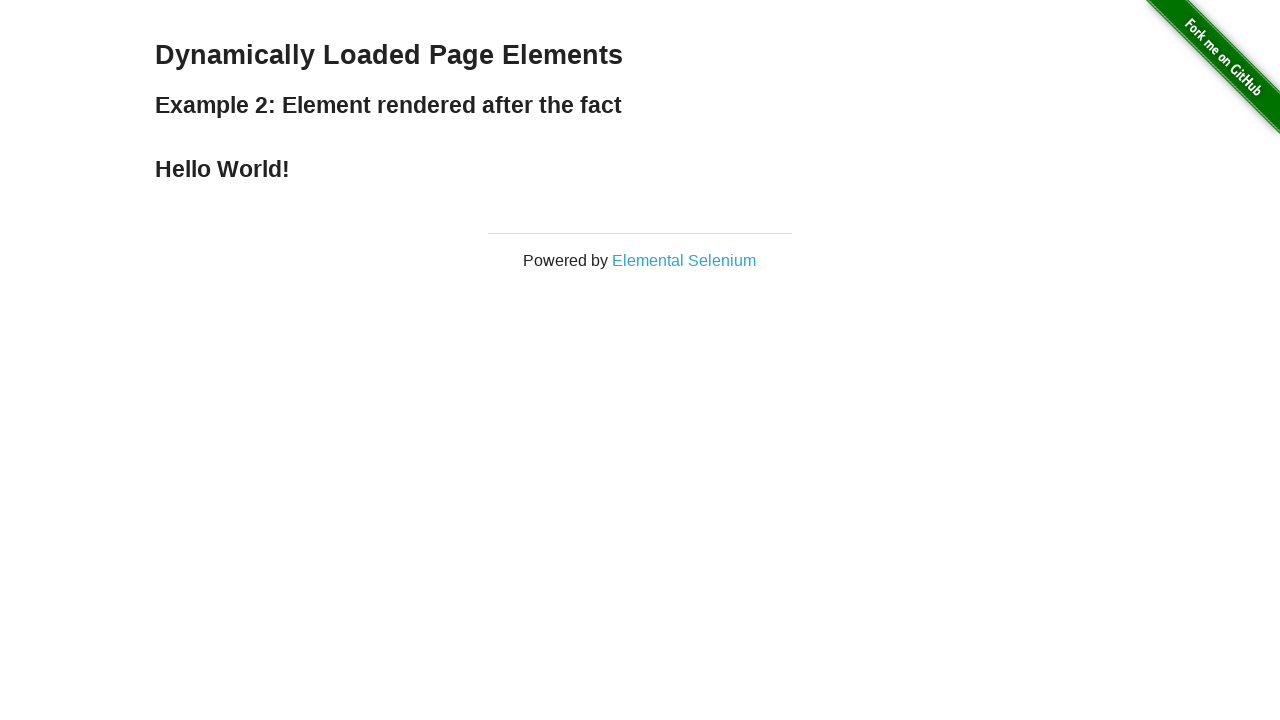

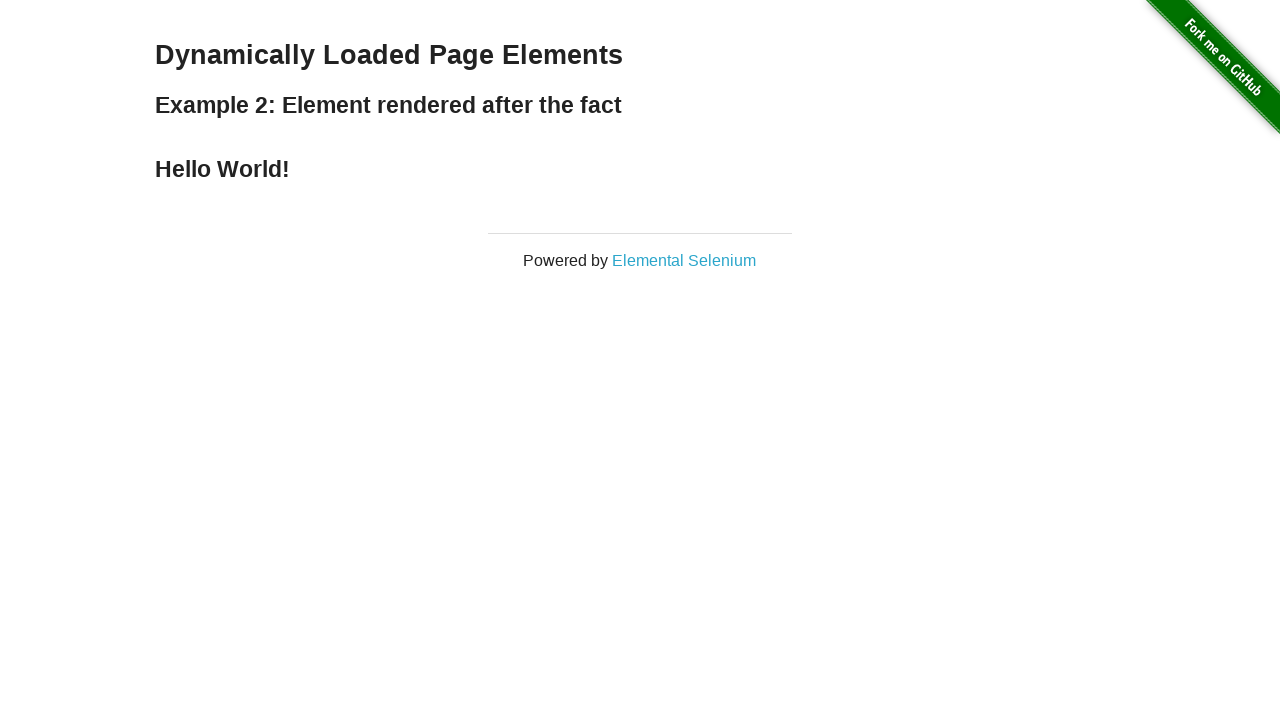